Tests the Add/Remove Elements functionality by clicking the Add Element button, verifying the Delete button appears, clicking Delete, and verifying the page heading remains visible.

Starting URL: https://the-internet.herokuapp.com/add_remove_elements/

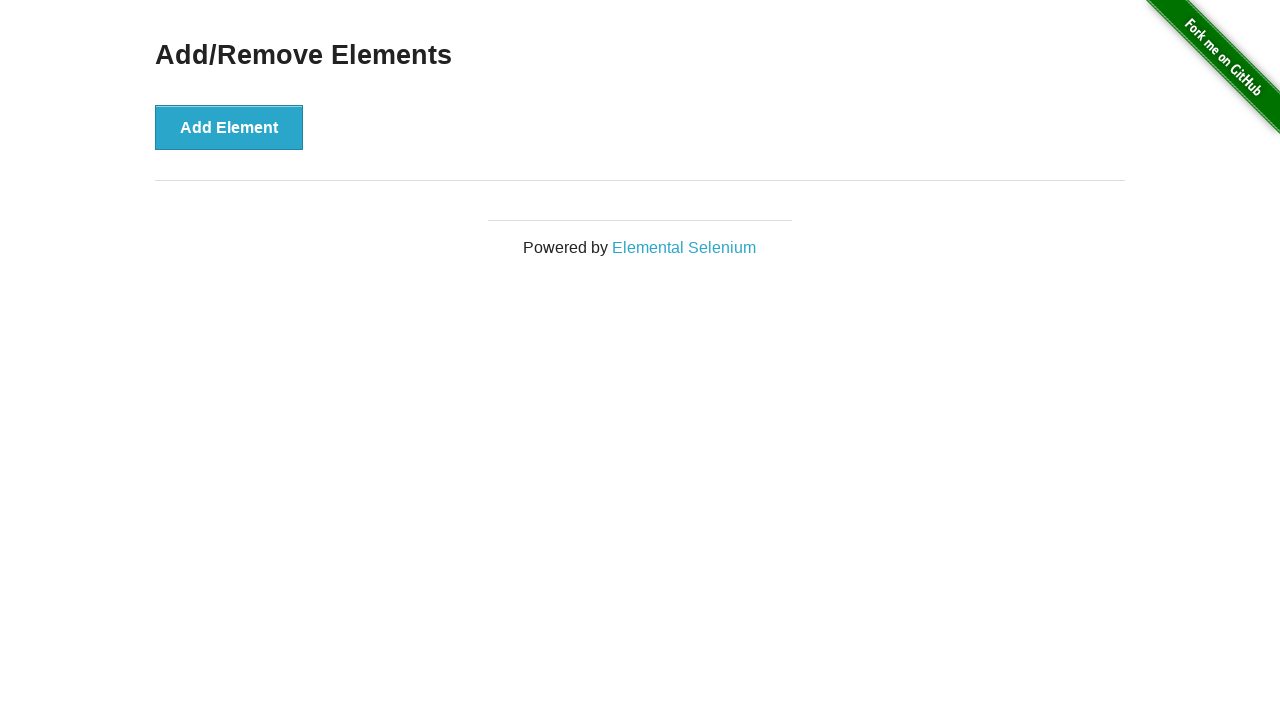

Clicked the Add Element button at (229, 127) on button[onclick='addElement()']
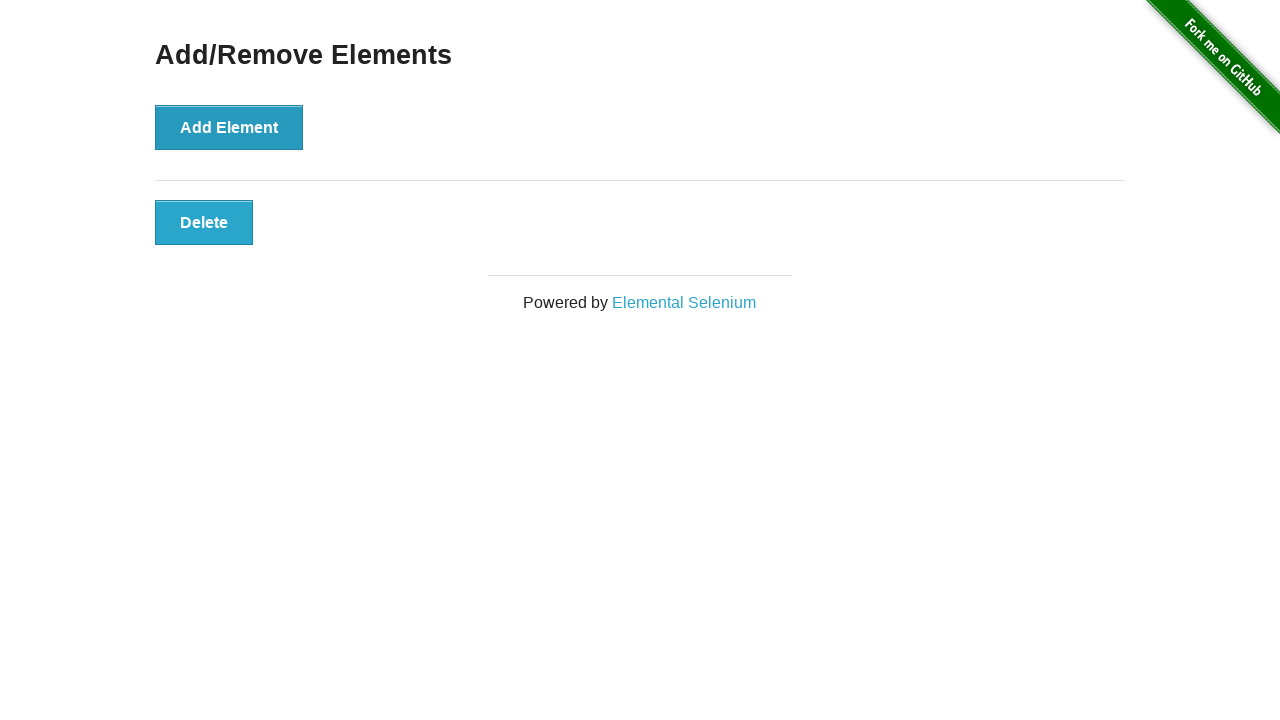

Delete button appeared after adding element
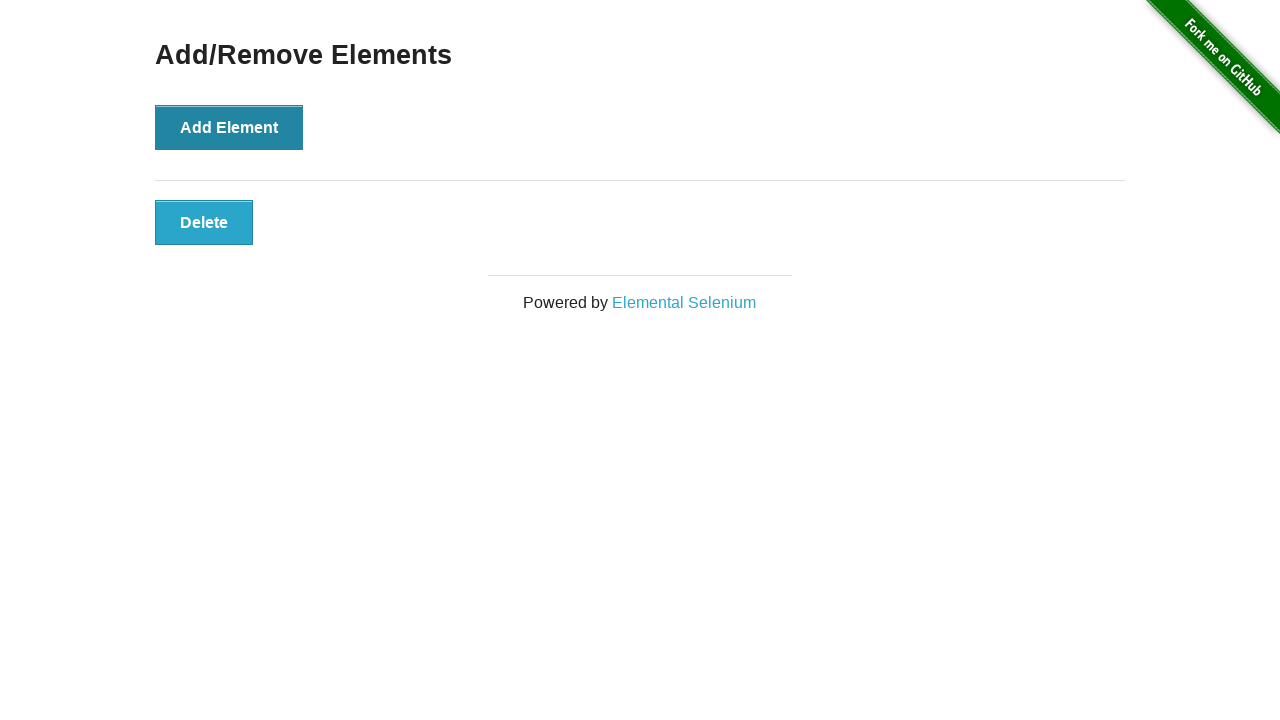

Clicked the Delete button to remove element at (204, 222) on button.added-manually
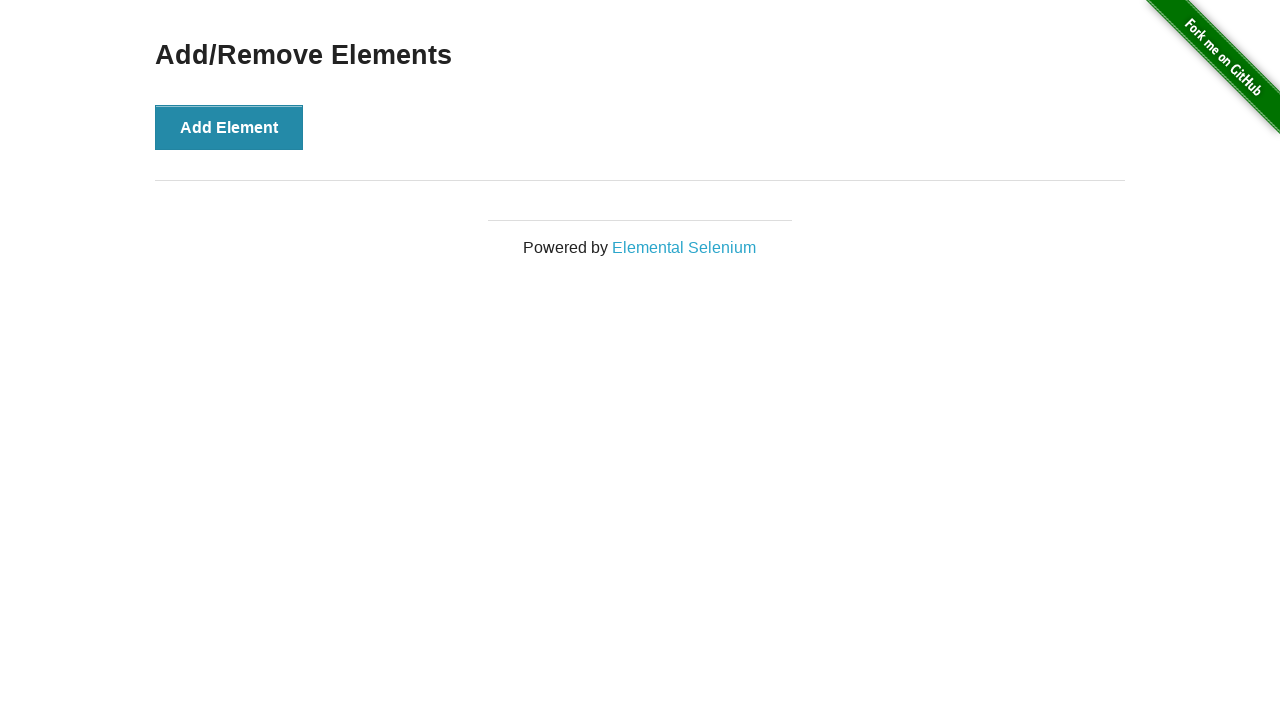

Verified Add/Remove Elements heading remains visible after deletion
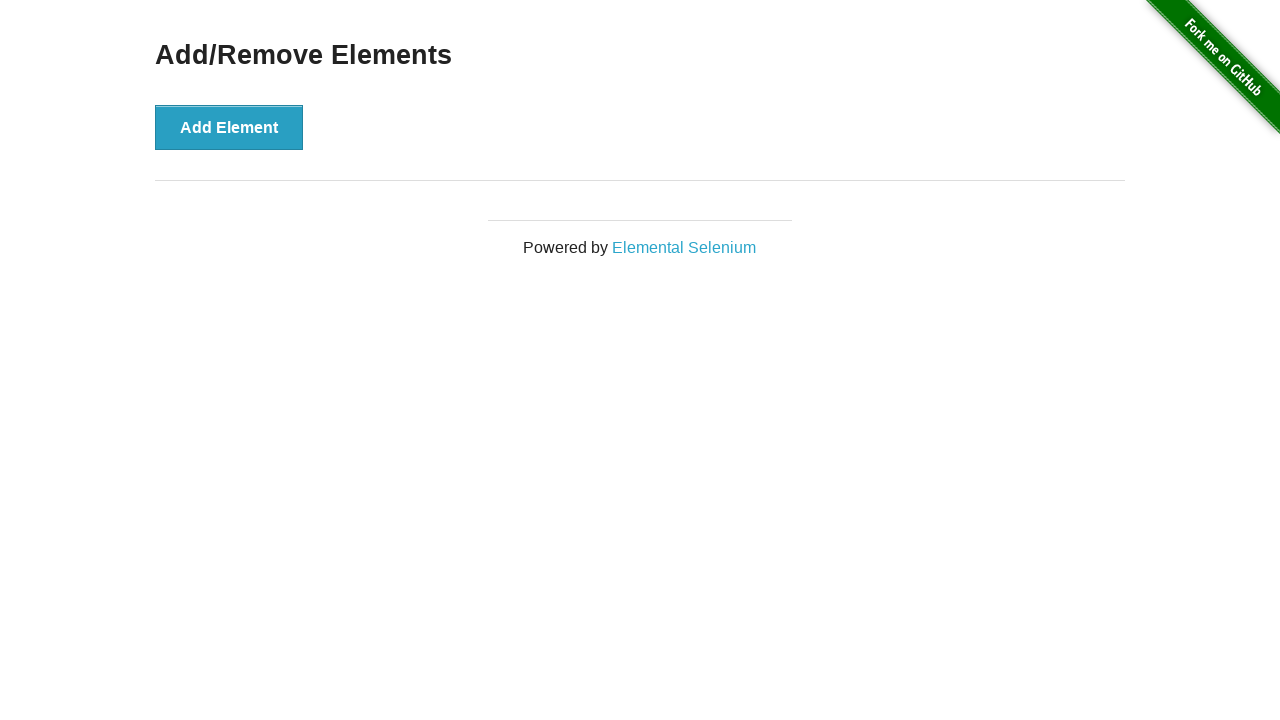

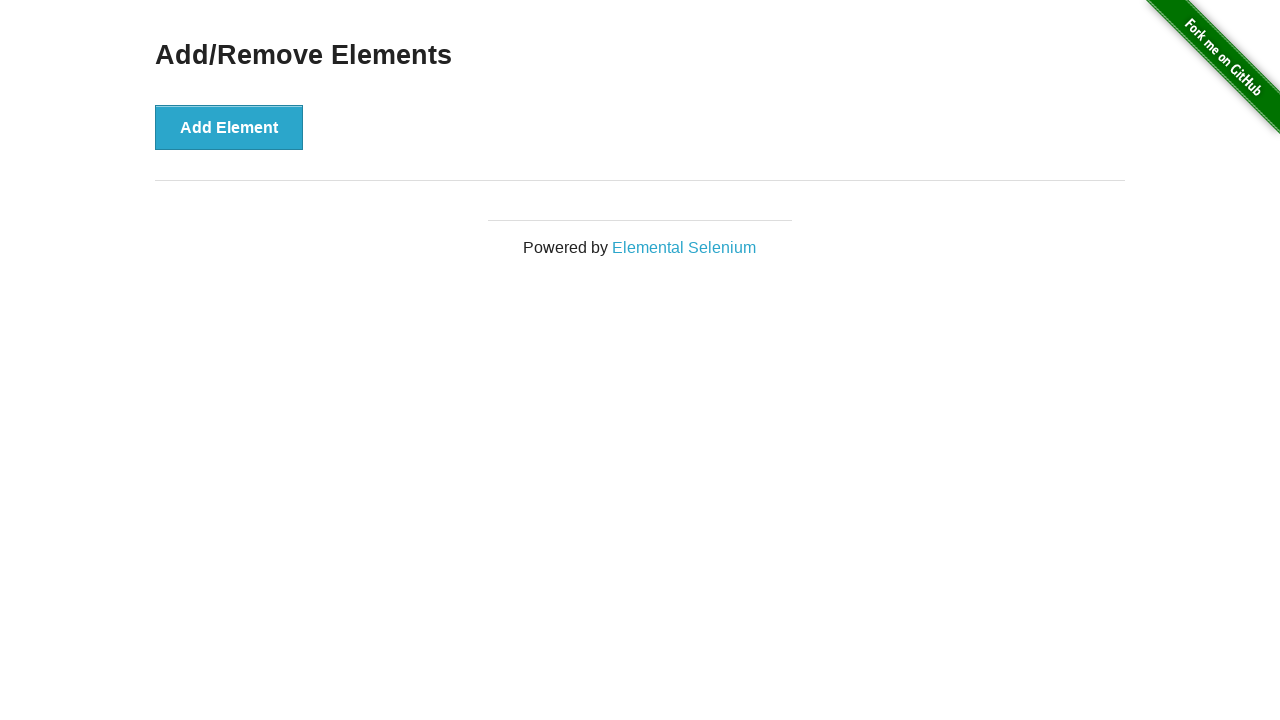